Navigates to a Brazilian movie theater website, interacts with city selection dialog, and selects a specific shopping mall location

Starting URL: http://moviecom.com.br

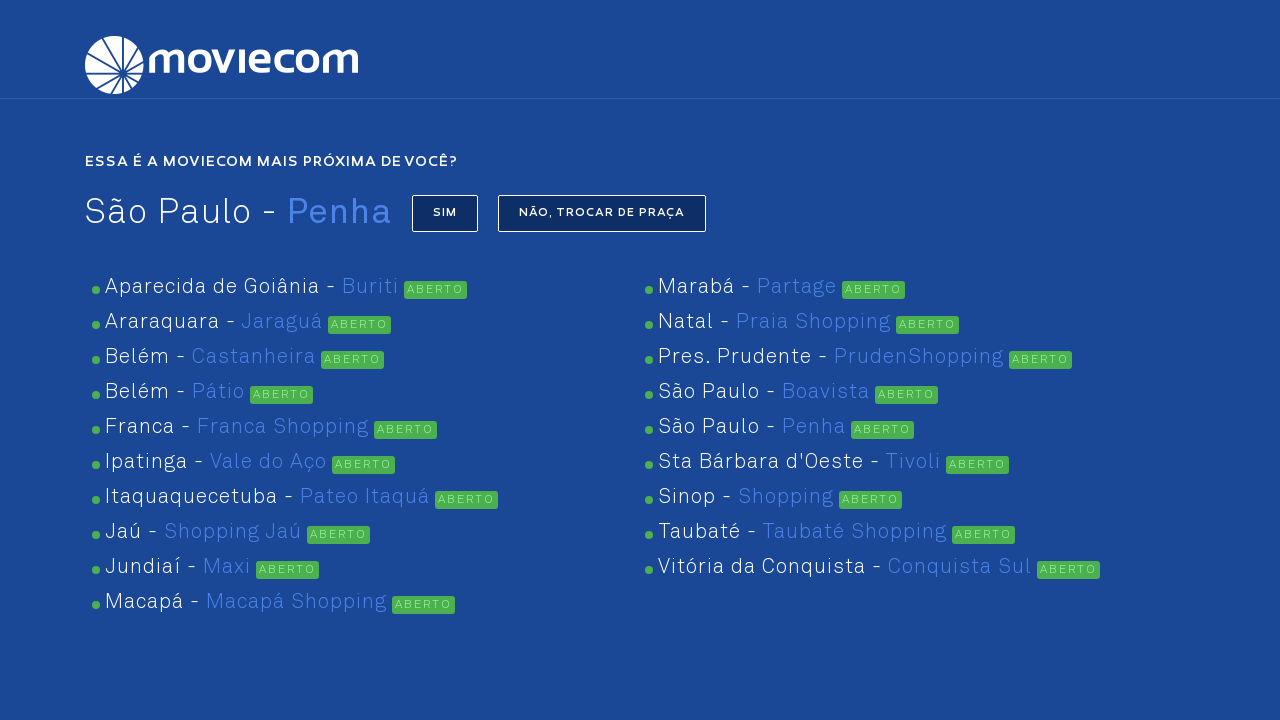

Clicked button to open city selection dialog at (602, 214) on #troca-praca
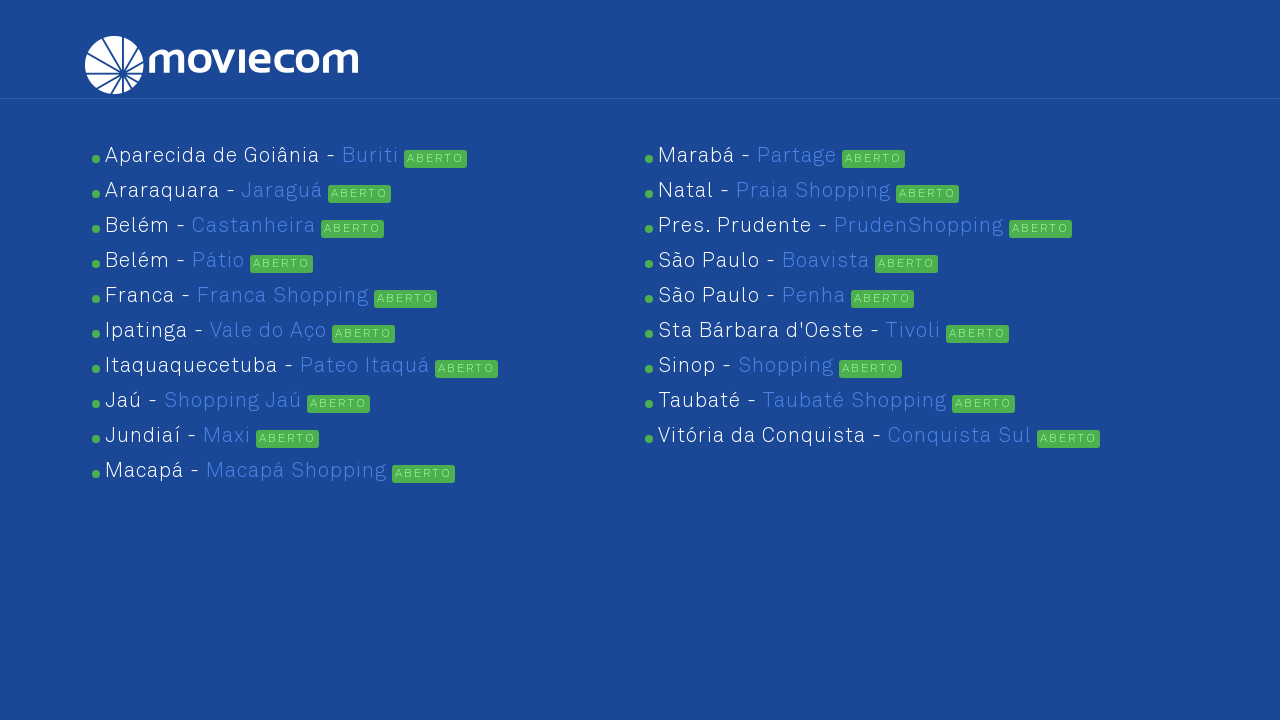

Selected a specific shopping mall location from the dialog at (224, 156) on a[onclick*='trocaPraca']
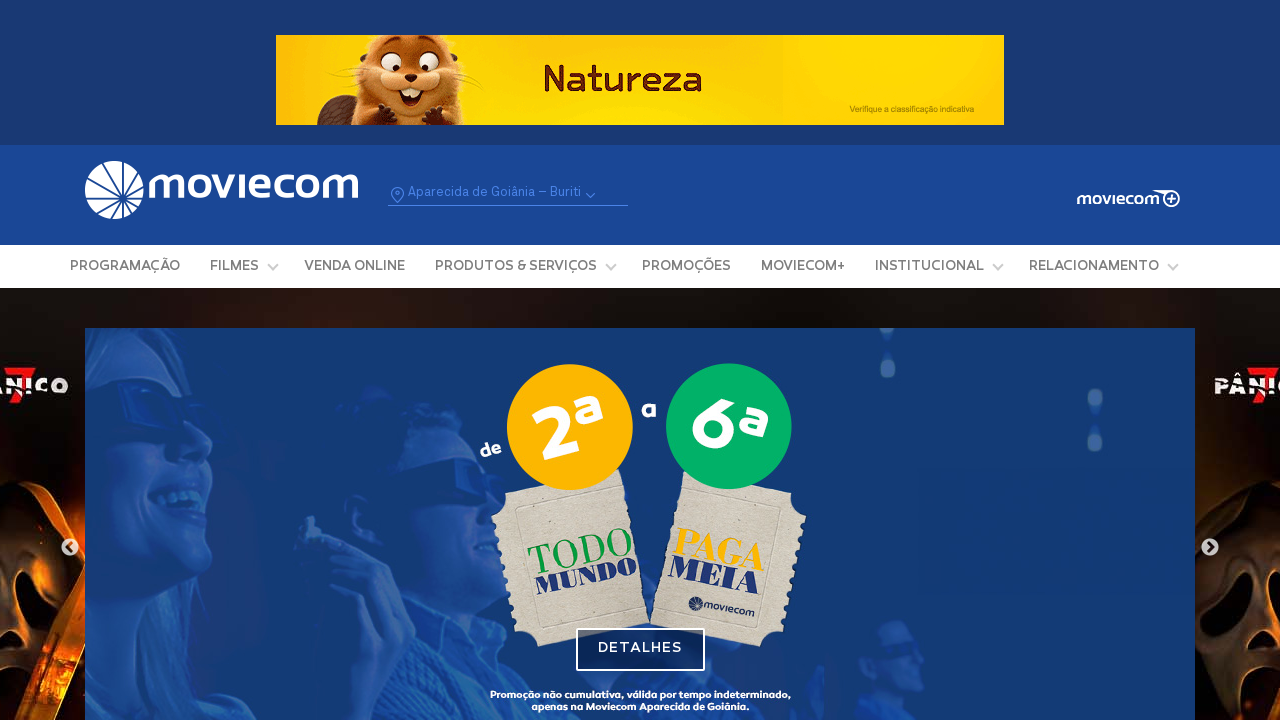

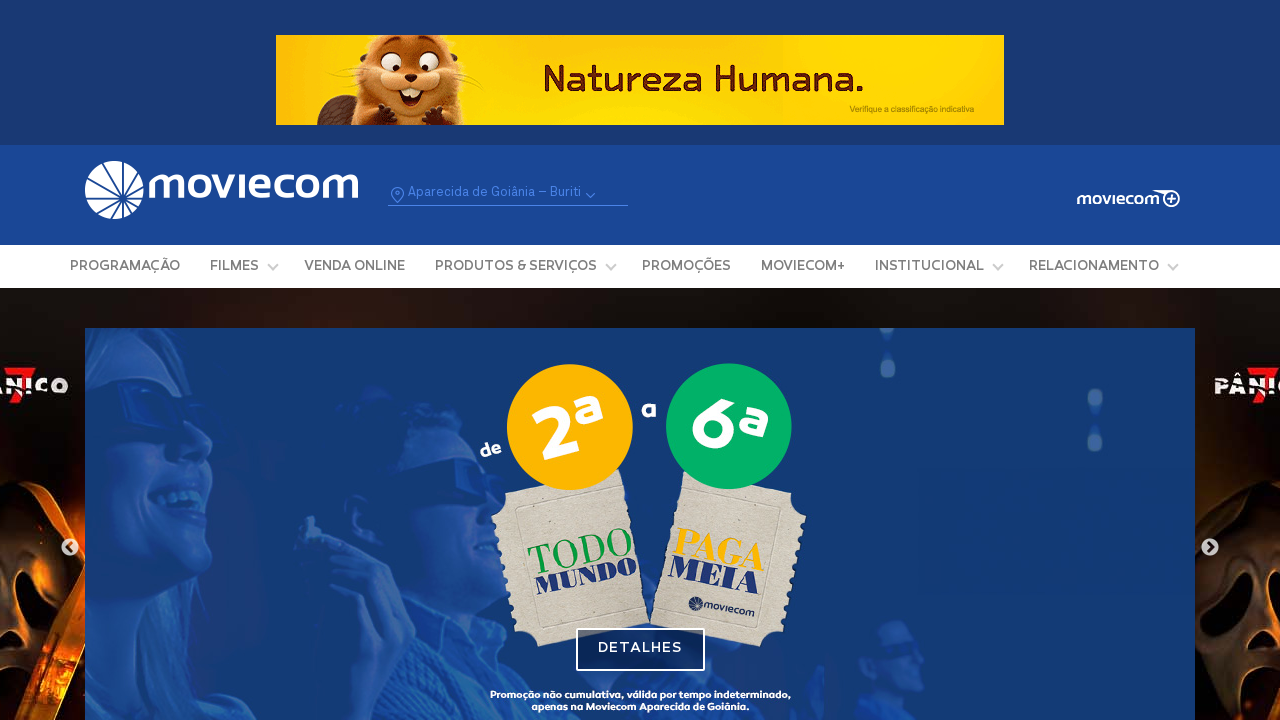